Tests e-commerce cart functionality by adding specific products (Broccoli, Cucumber) to cart, proceeding to checkout, applying a promo code, and placing an order

Starting URL: https://rahulshettyacademy.com/seleniumPractise/#/

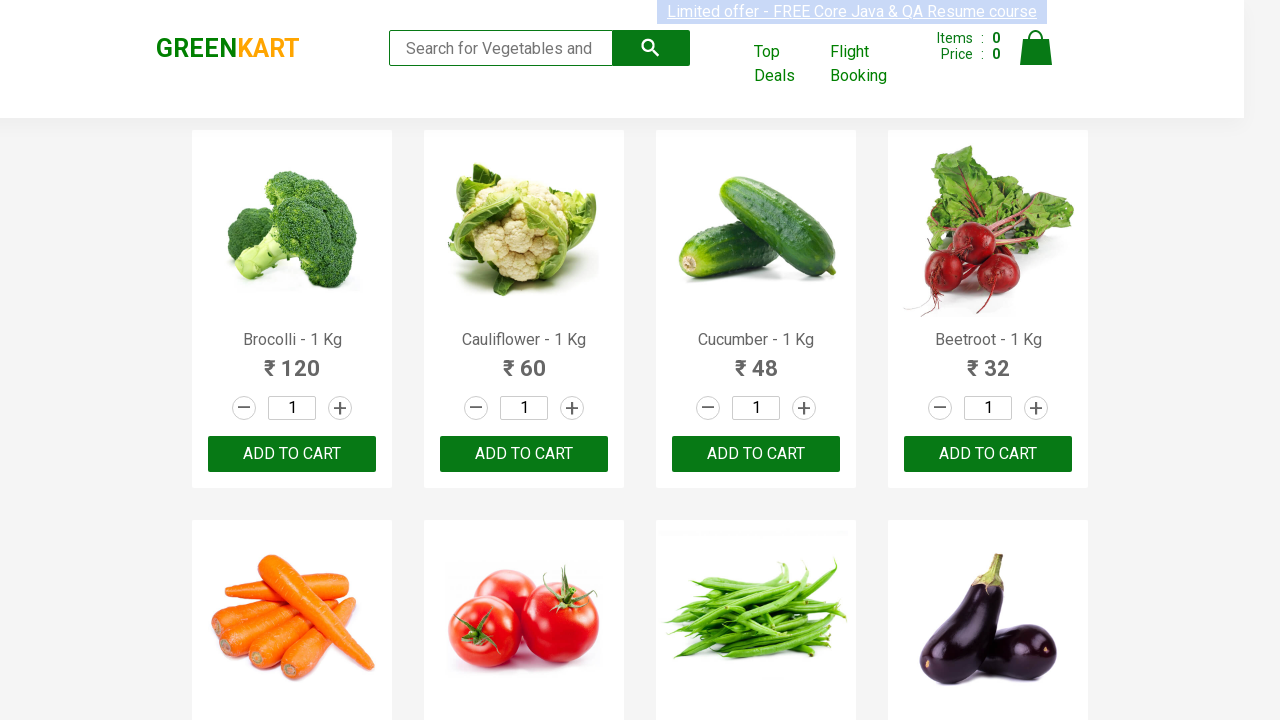

Waited for product names to load
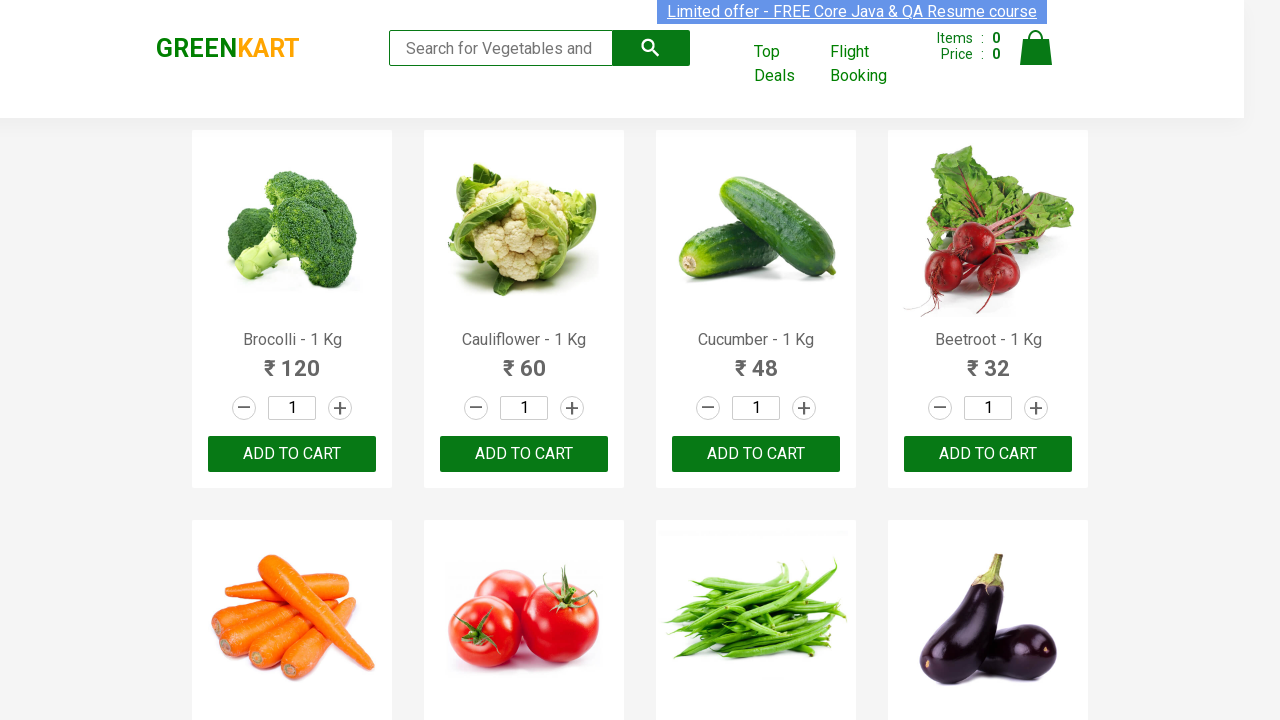

Retrieved all product elements from page
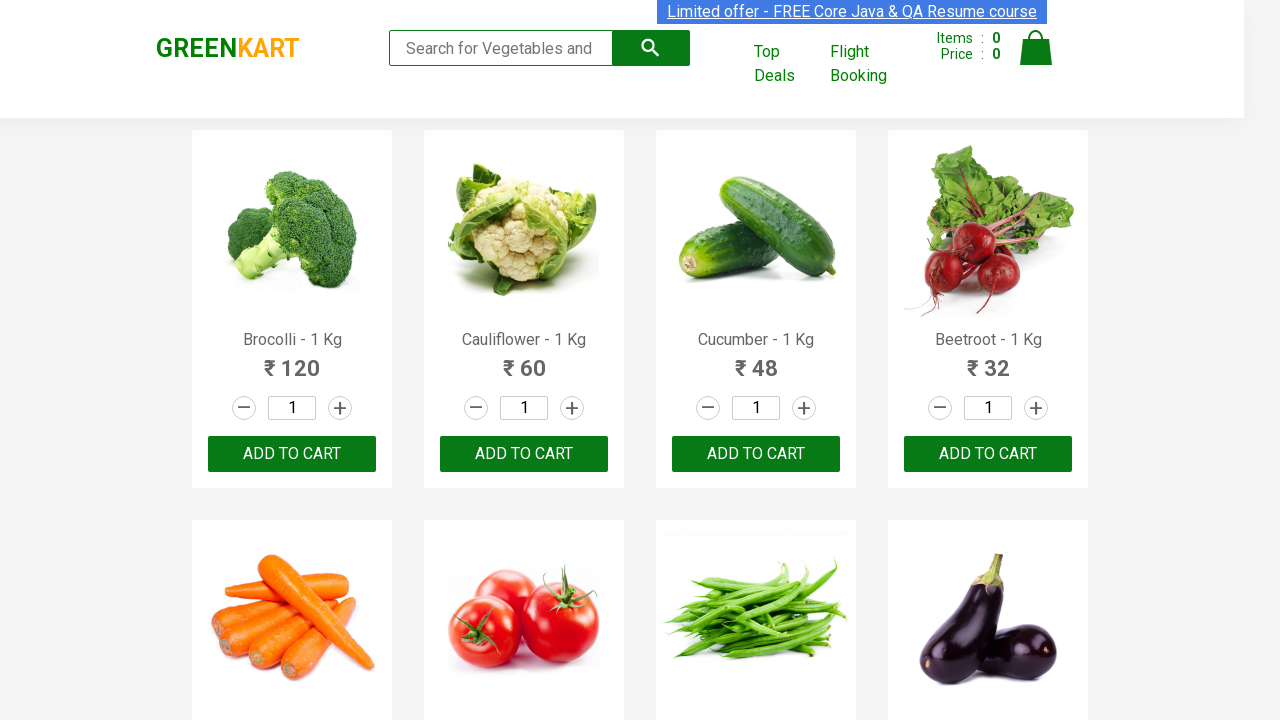

Clicked Add to Cart button for Brocolli at (292, 454) on xpath=//div[@class='product-action']/button >> nth=0
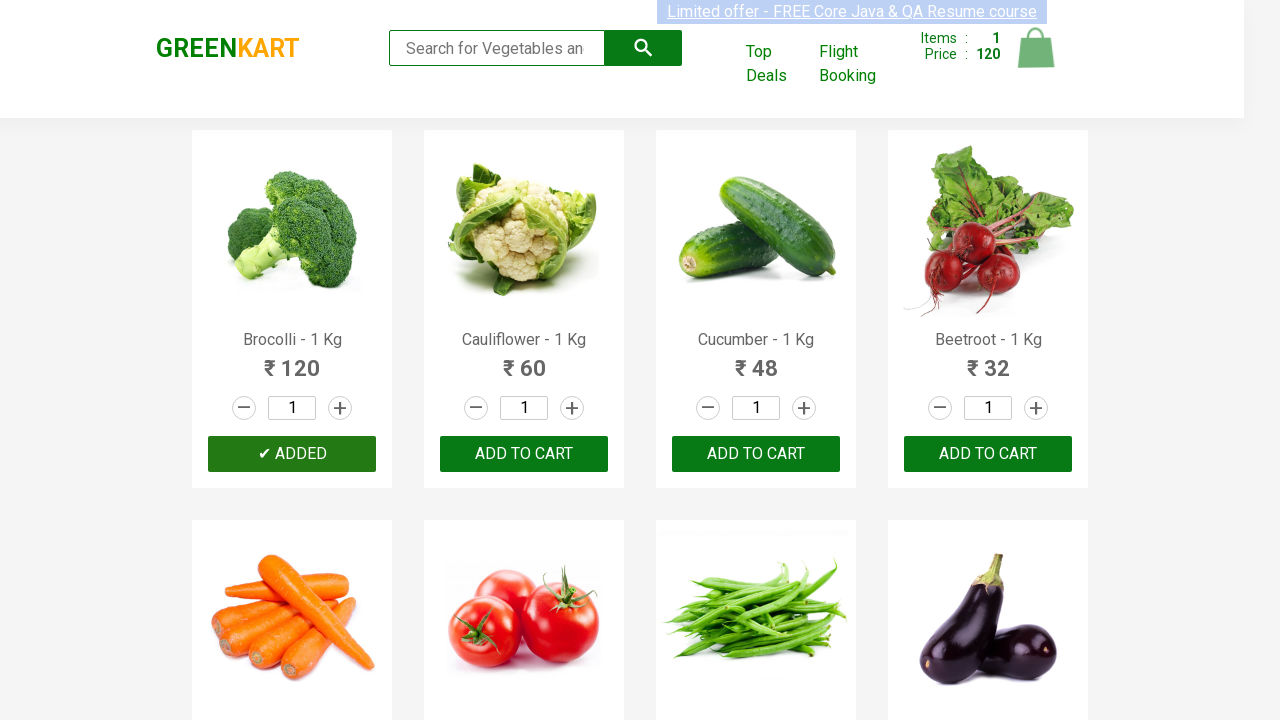

Clicked Add to Cart button for Cucumber at (756, 454) on xpath=//div[@class='product-action']/button >> nth=2
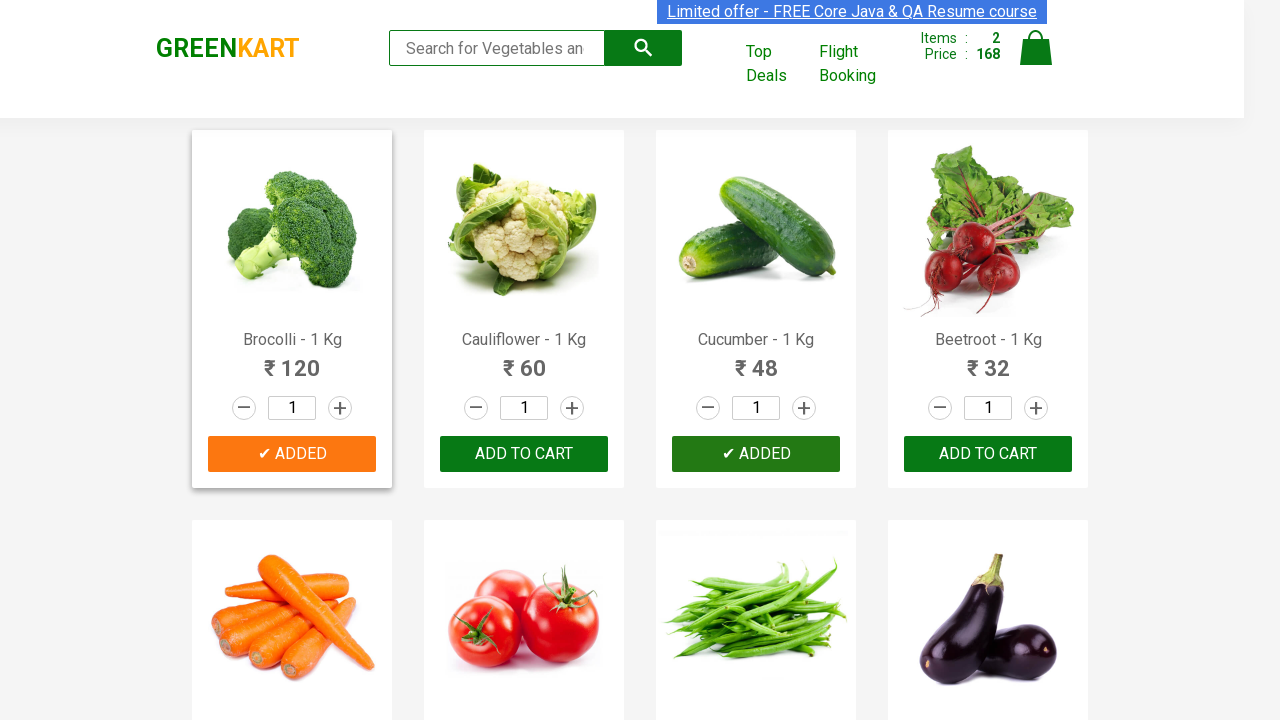

Clicked cart icon to view cart at (1036, 48) on img[alt='Cart']
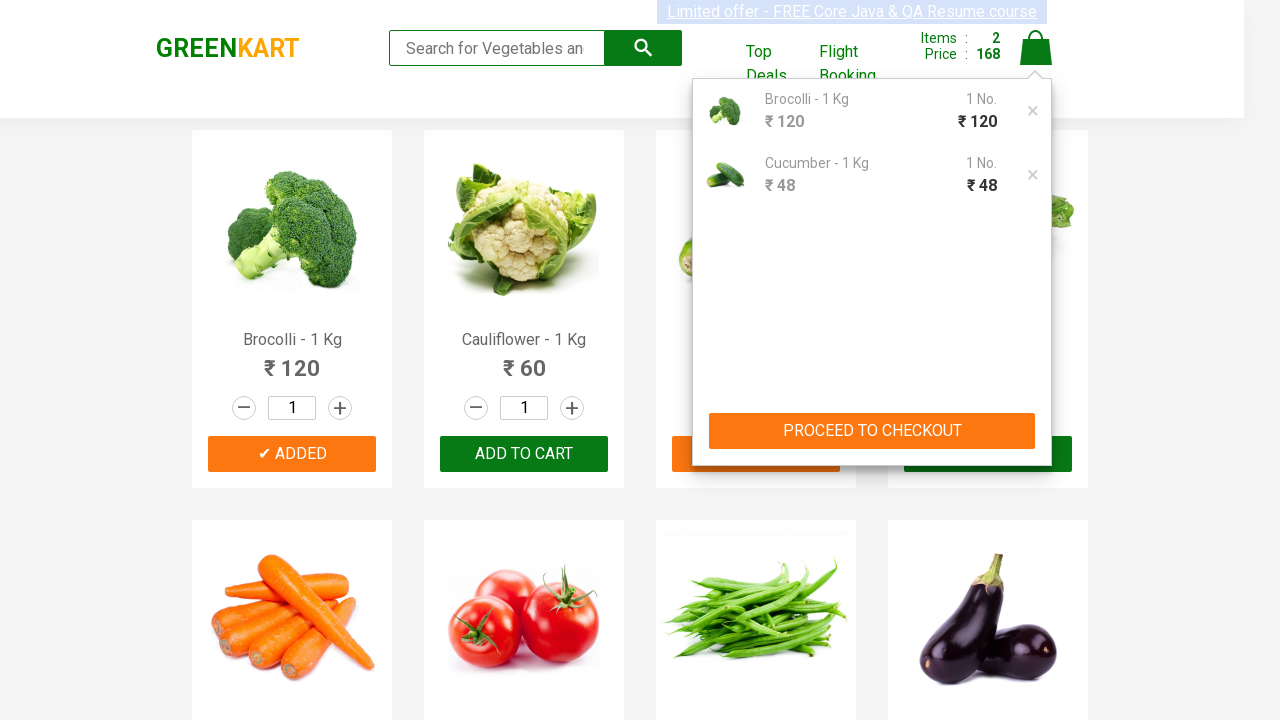

Clicked PROCEED TO CHECKOUT button at (872, 431) on xpath=//button[text()='PROCEED TO CHECKOUT']
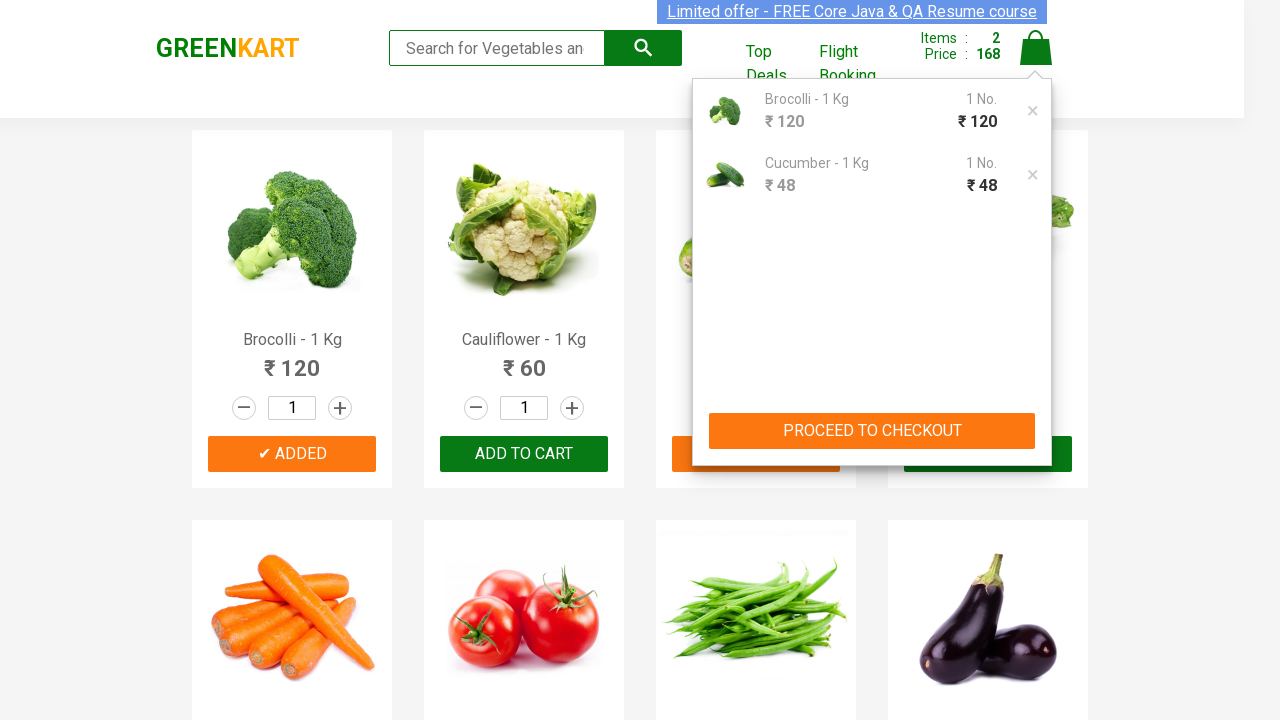

Waited for promo code input field to be visible
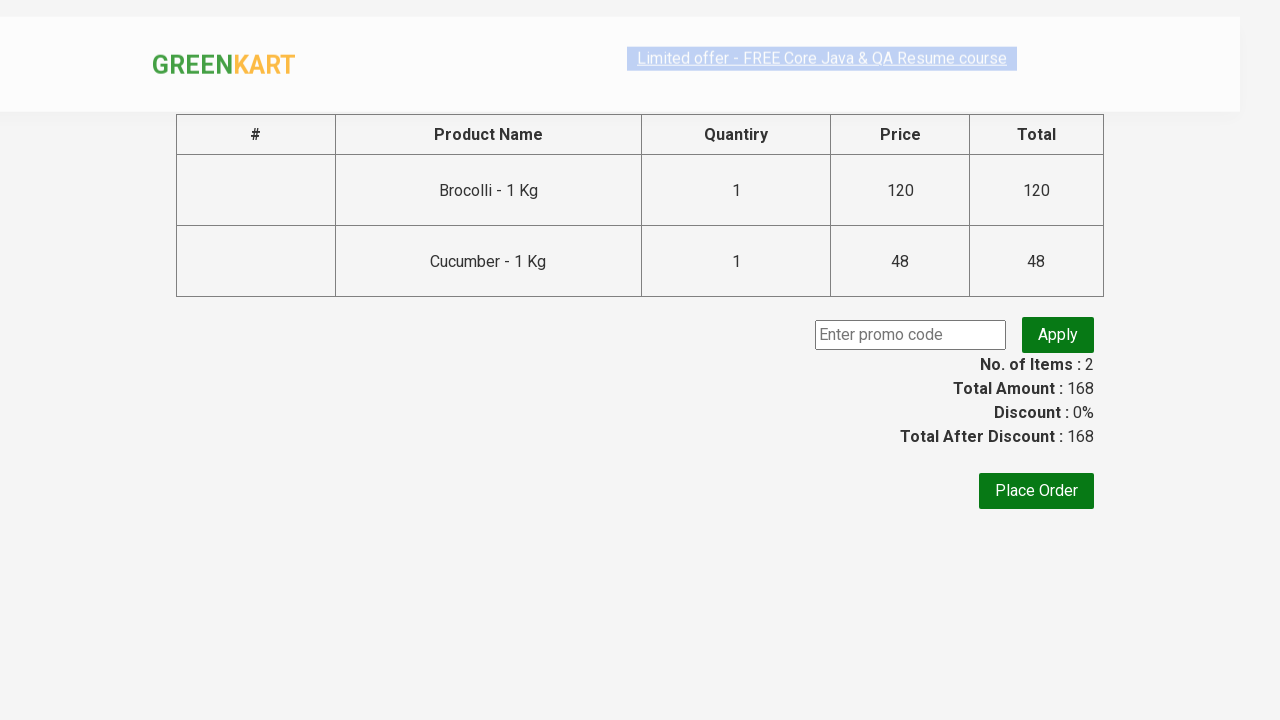

Entered promo code 'rahulshettyacademy' in promo code field on .promoCode
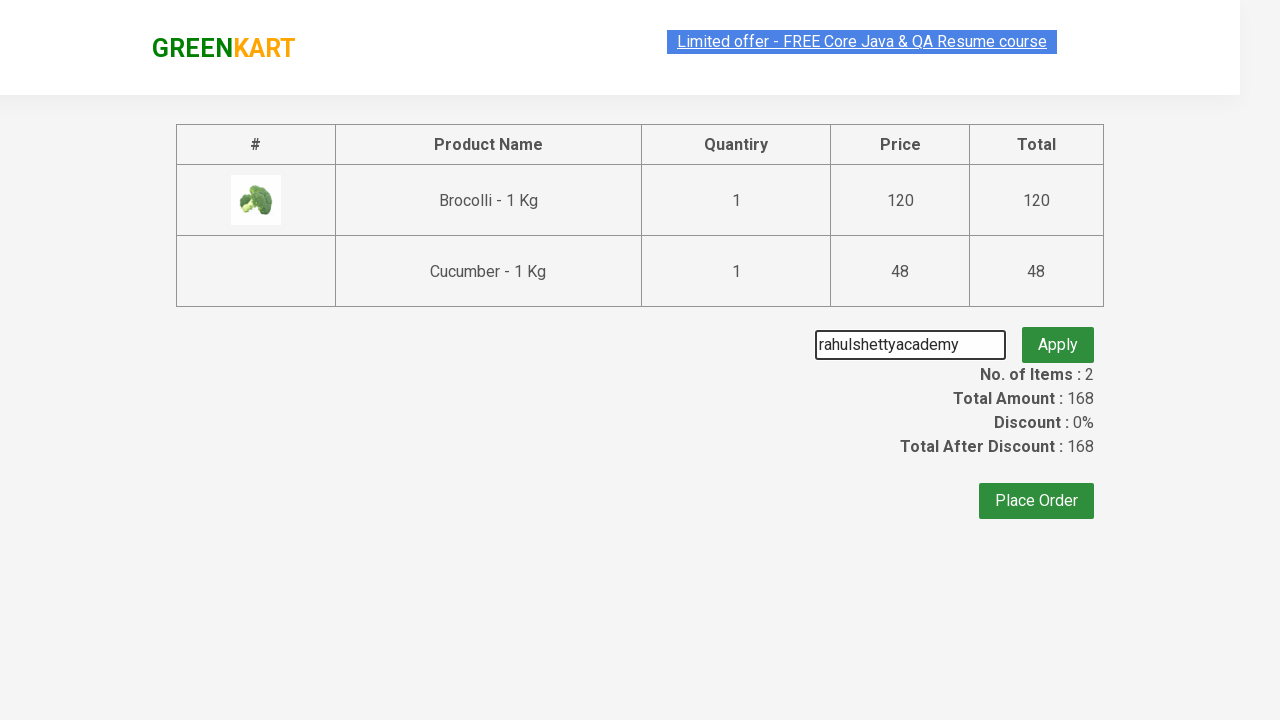

Clicked Apply promo button at (1058, 335) on .promoBtn
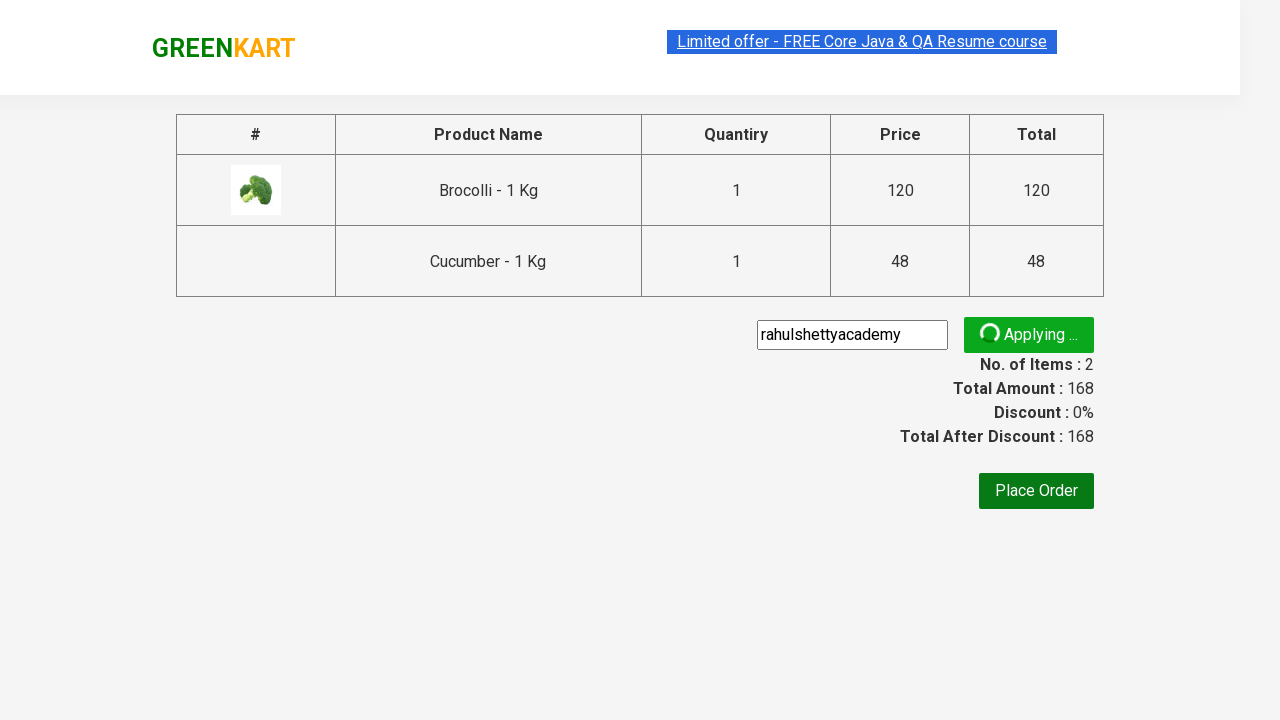

Waited for promo info to appear confirming promo code application
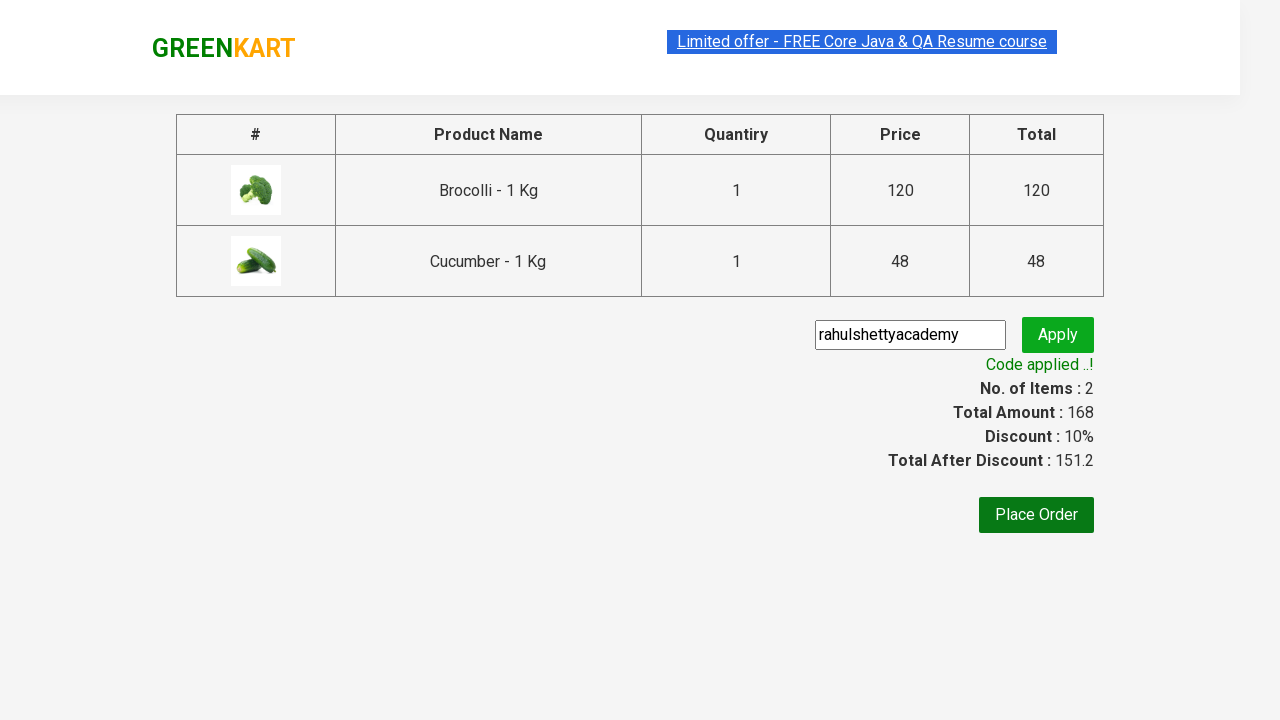

Clicked Place Order button to complete purchase at (1036, 515) on xpath=//button[text()='Place Order']
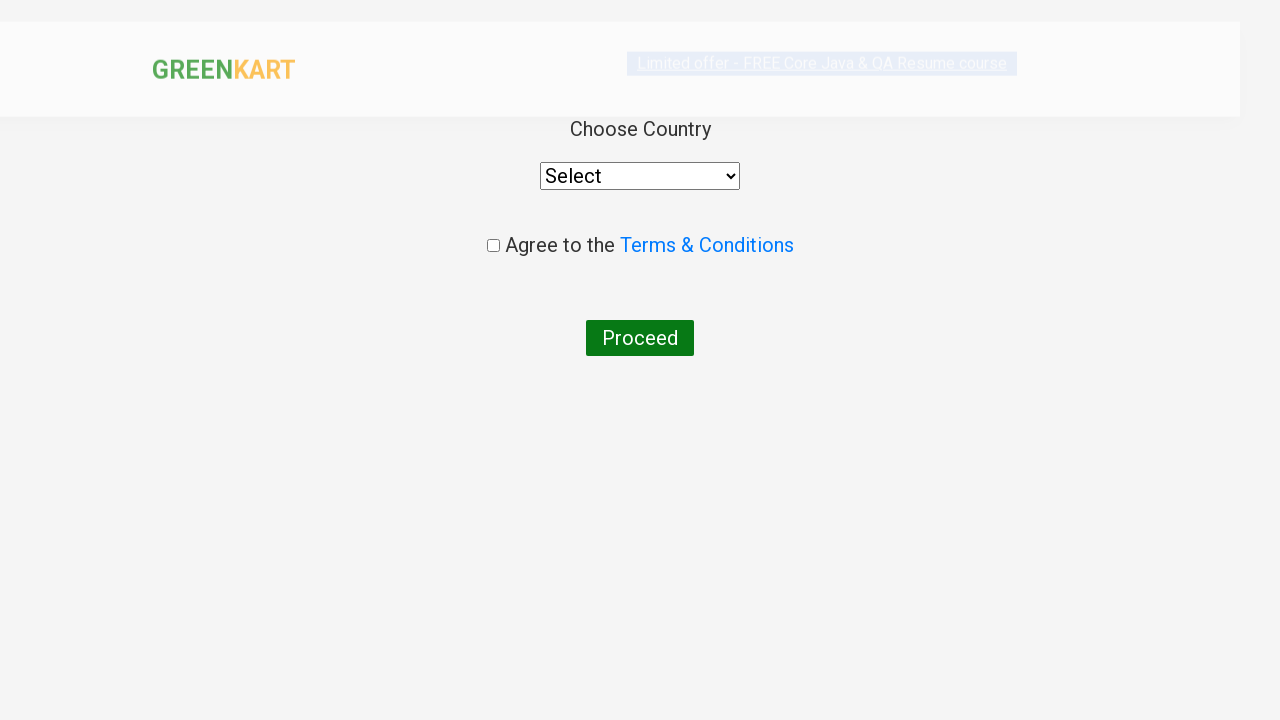

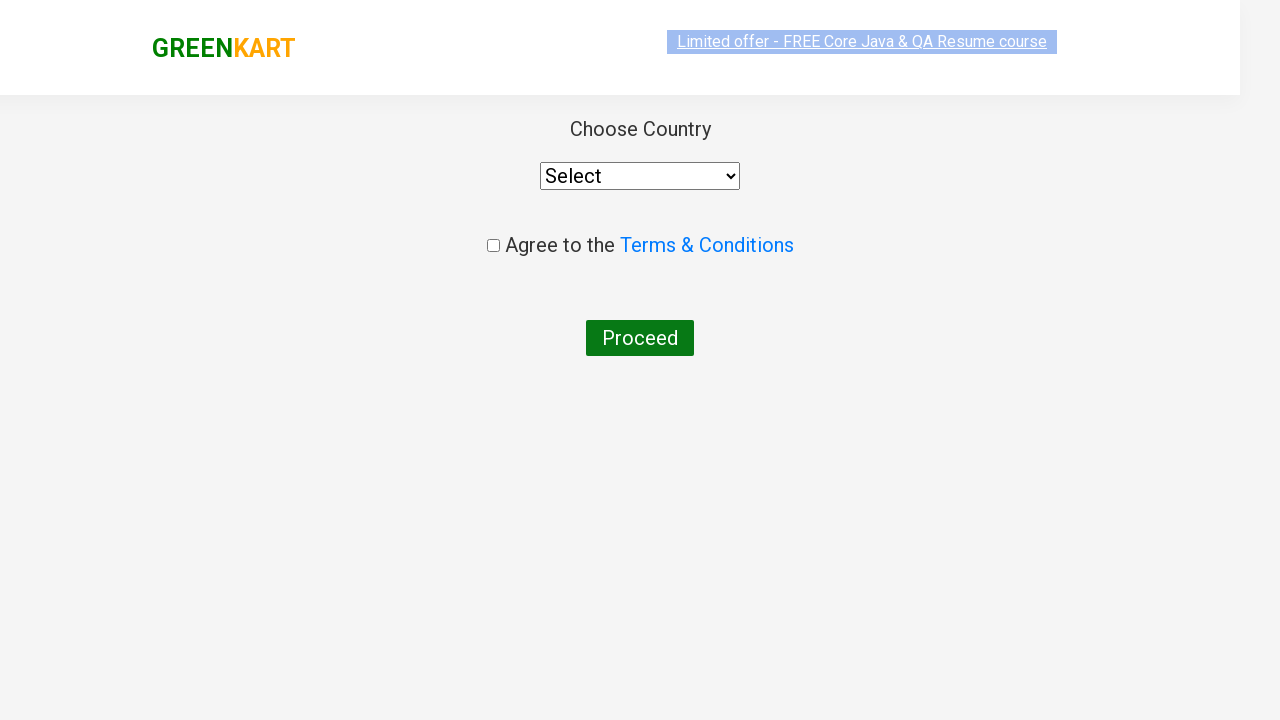